Tests that an img element exists on the page and verifies its title attribute equals 'Republic Polytechnic'

Starting URL: https://www.rp.edu.sg

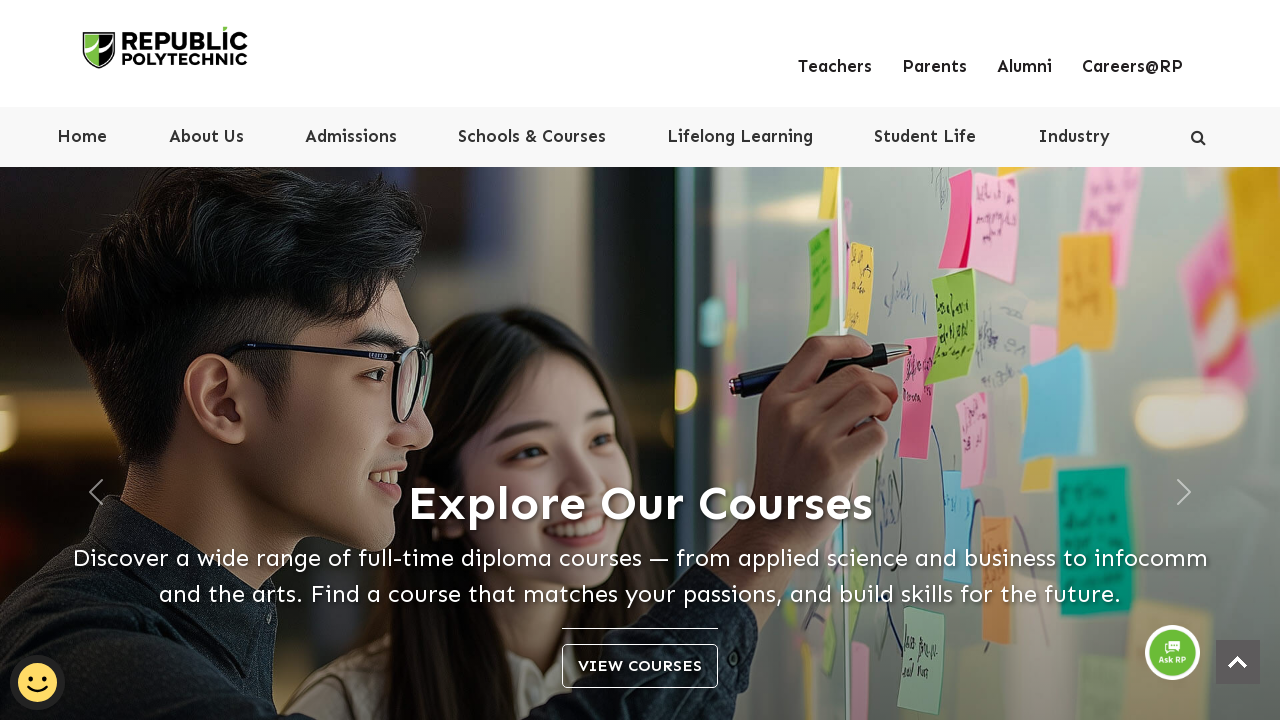

Located first img element on the page
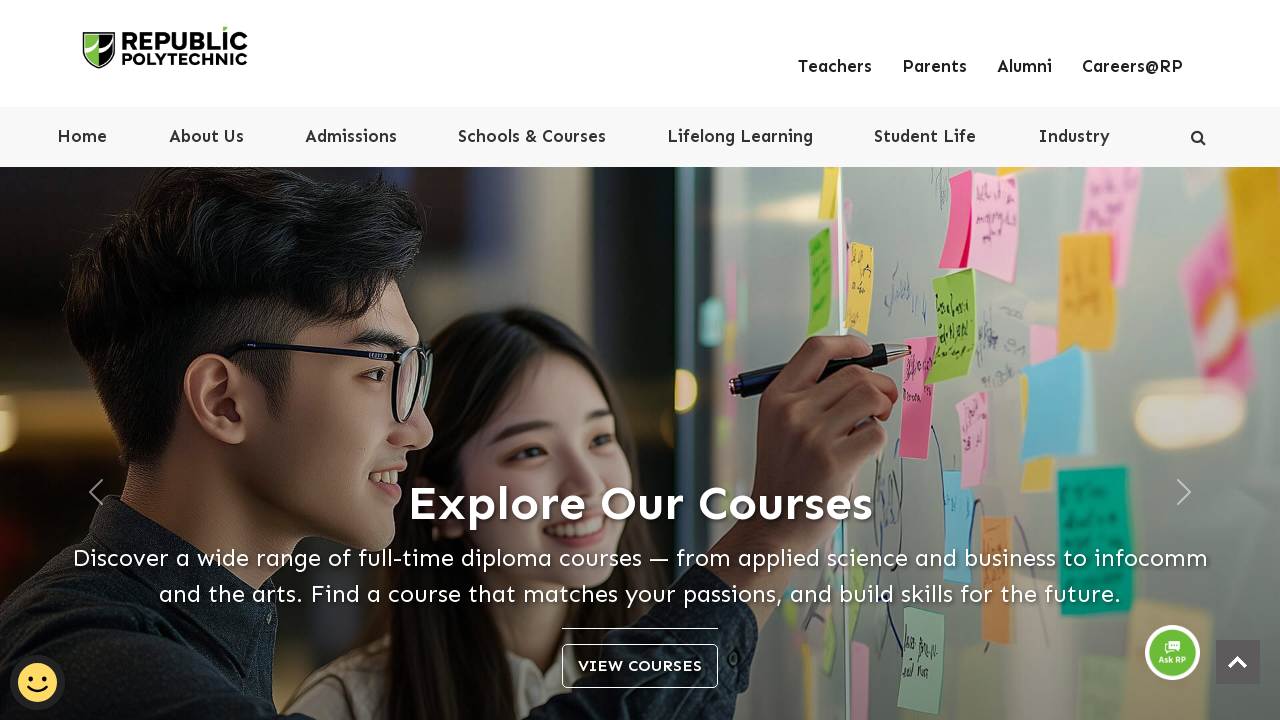

Retrieved title attribute from img element
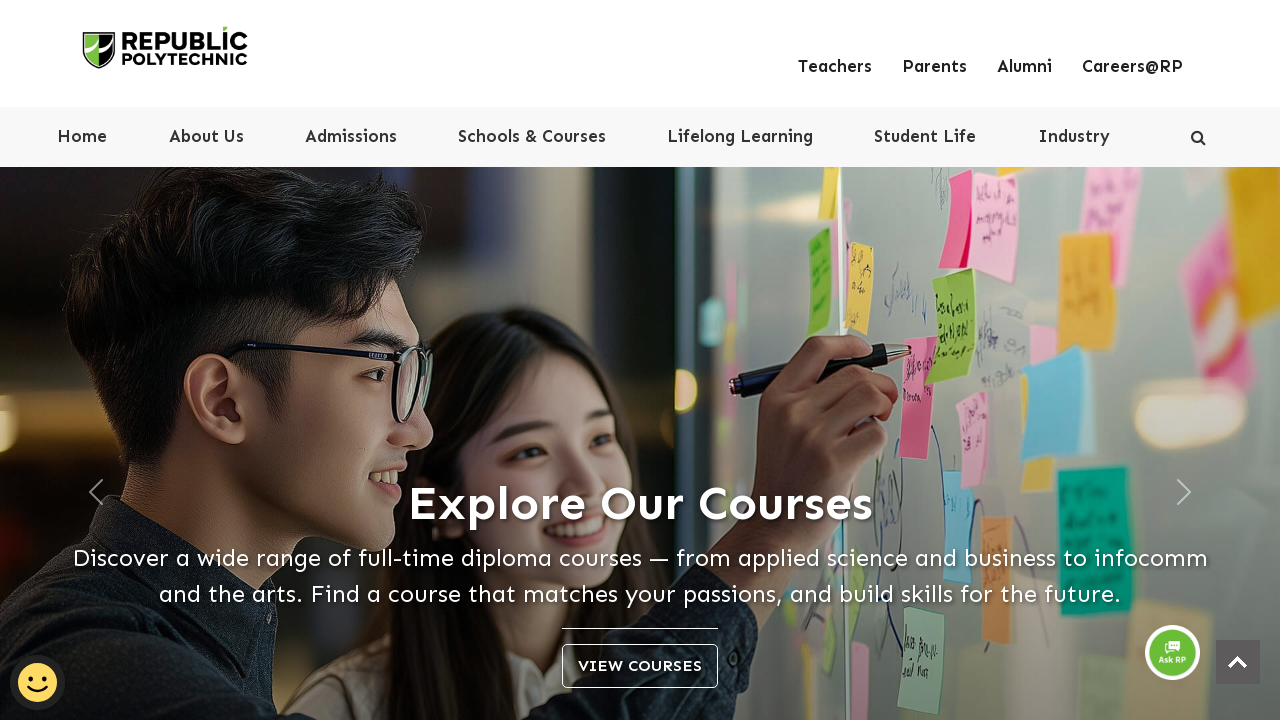

Verified that img title attribute equals 'Republic Polytechnic'
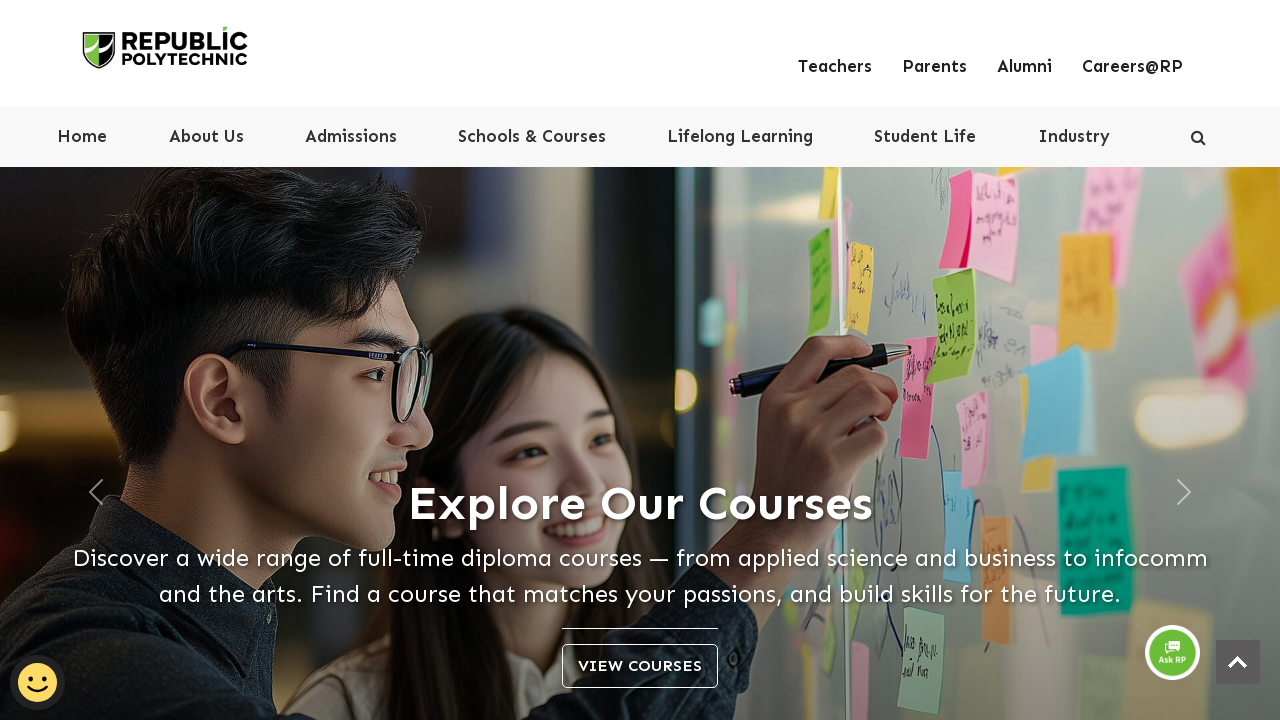

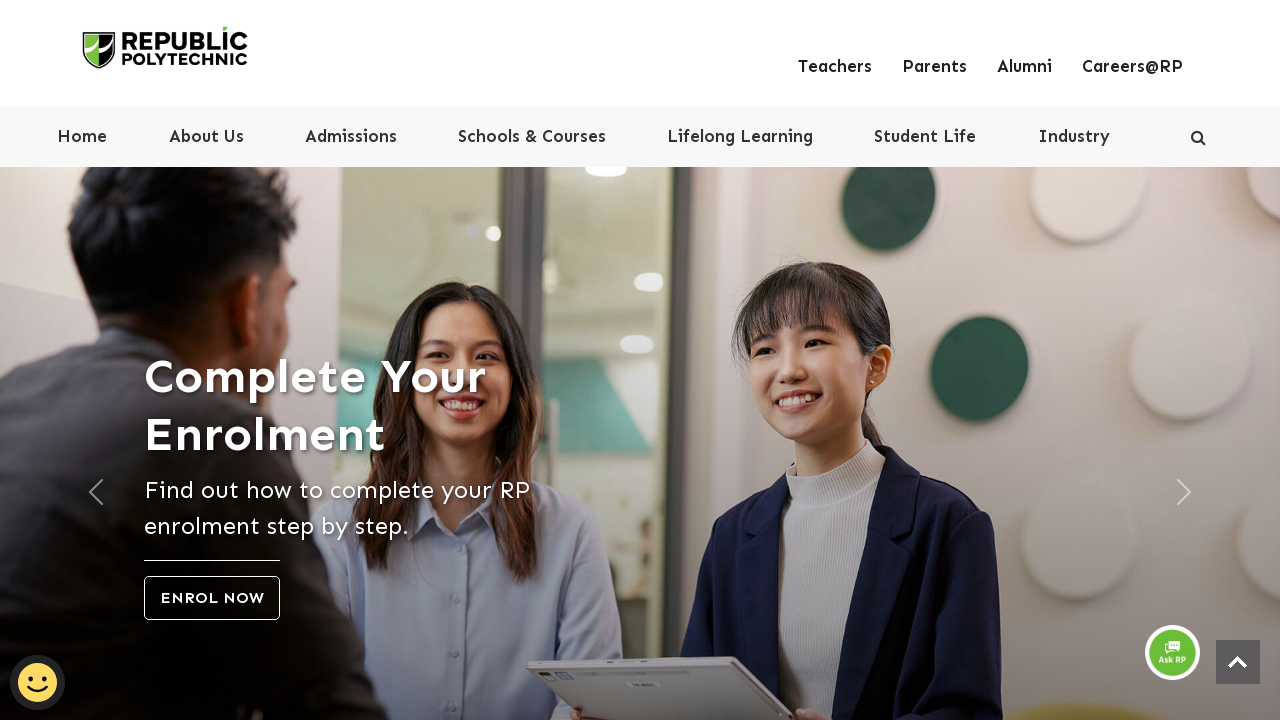